Tests the Community Guidelines footer link by clicking it and verifying navigation to the /community_guidelines page

Starting URL: https://scratch.mit.edu

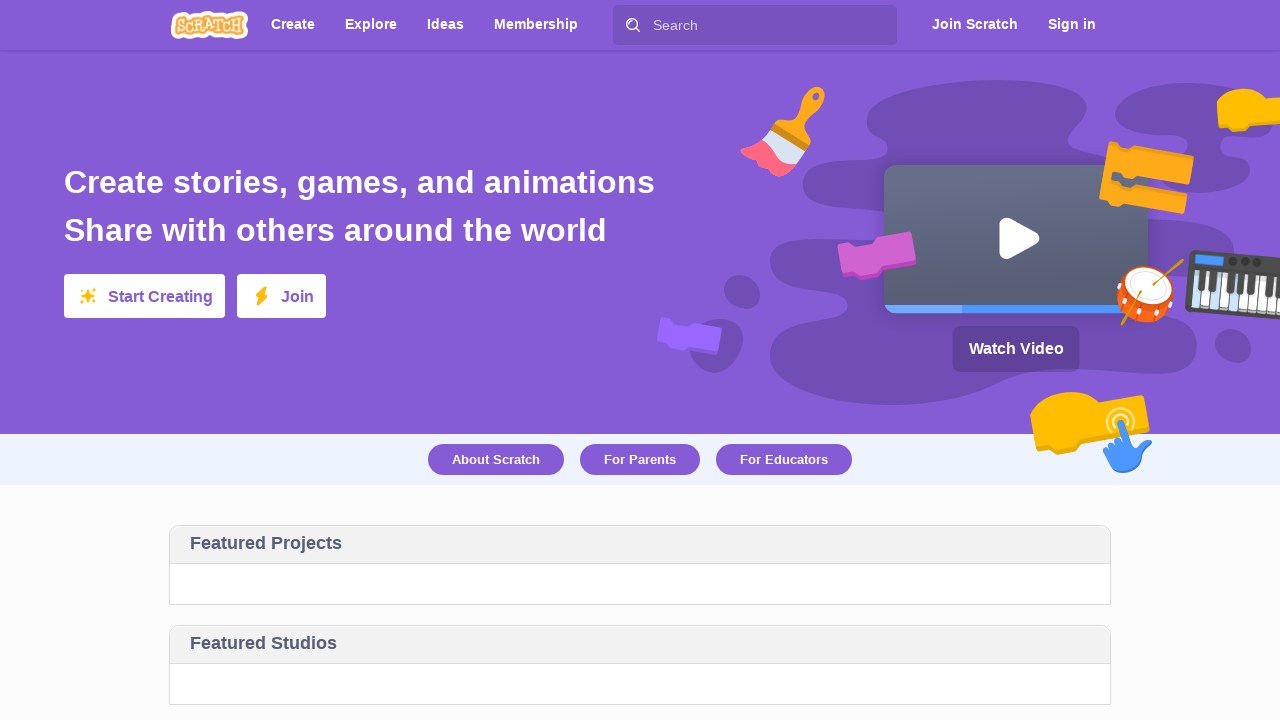

Waited for main page content to load - 'Create stories, games, and animations' text appeared
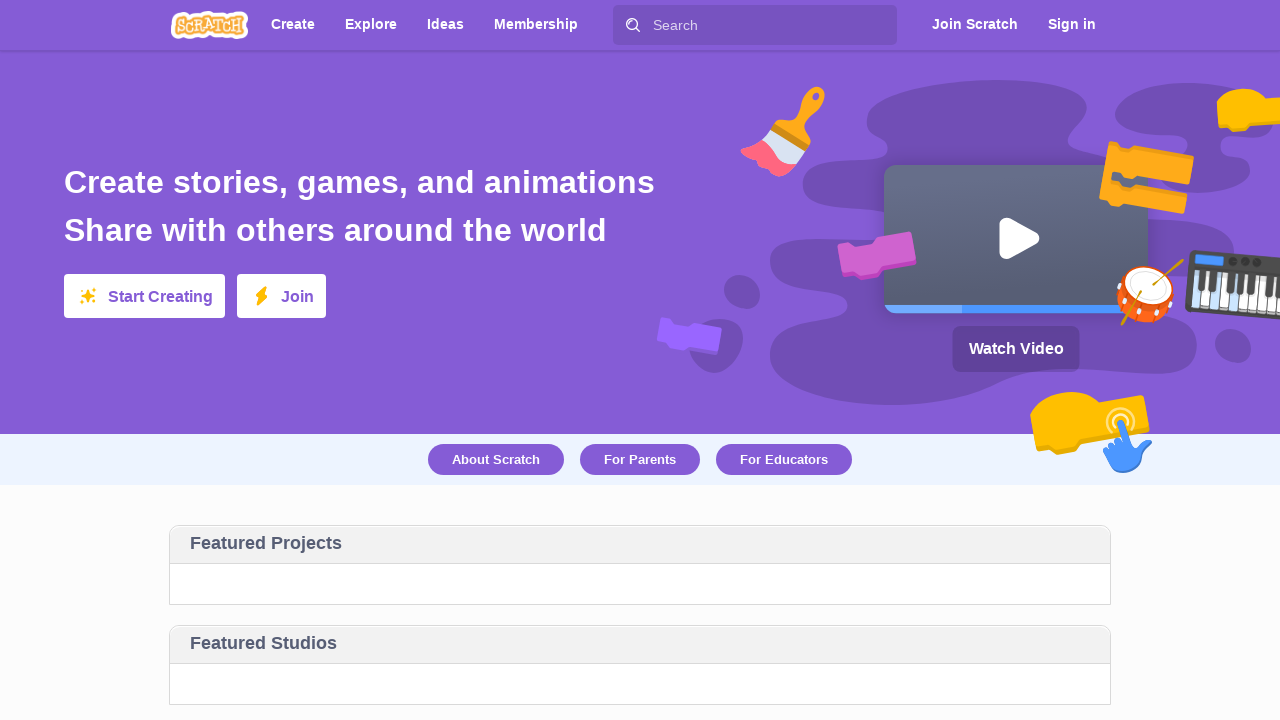

Clicked Community Guidelines link in footer at (431, 486) on text=Community Guidelines
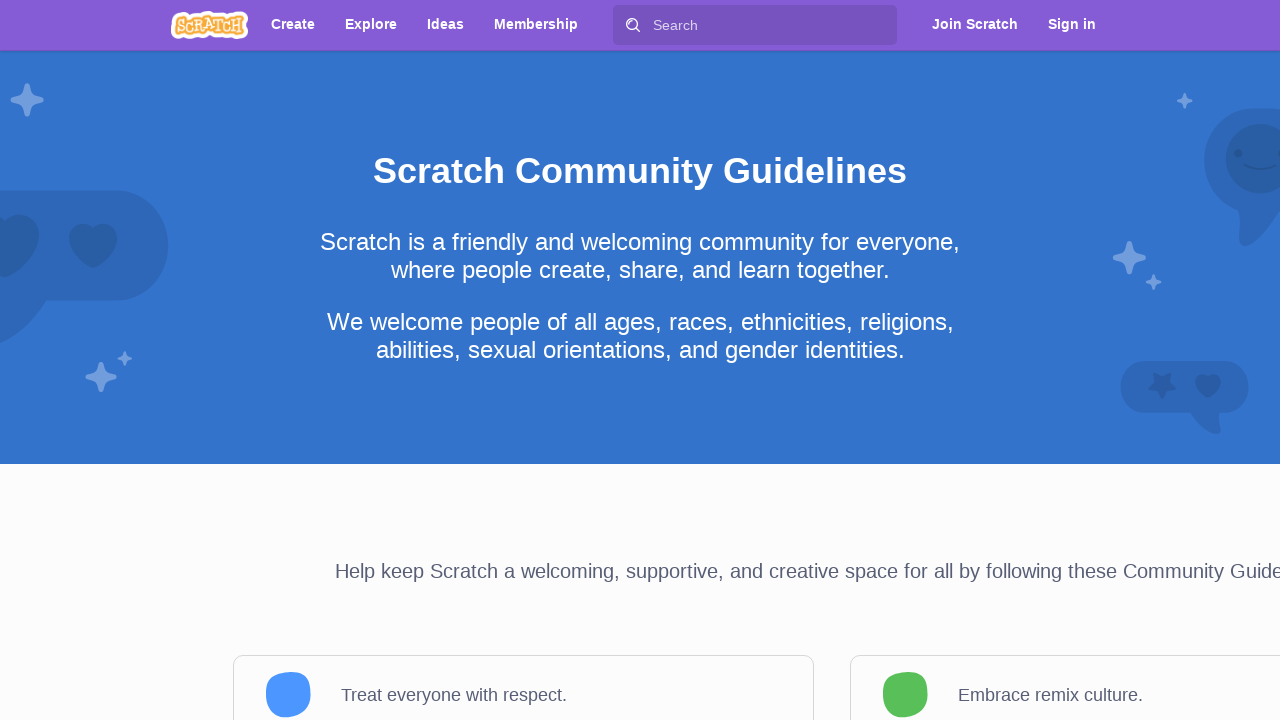

Waited for page to fully load after navigation
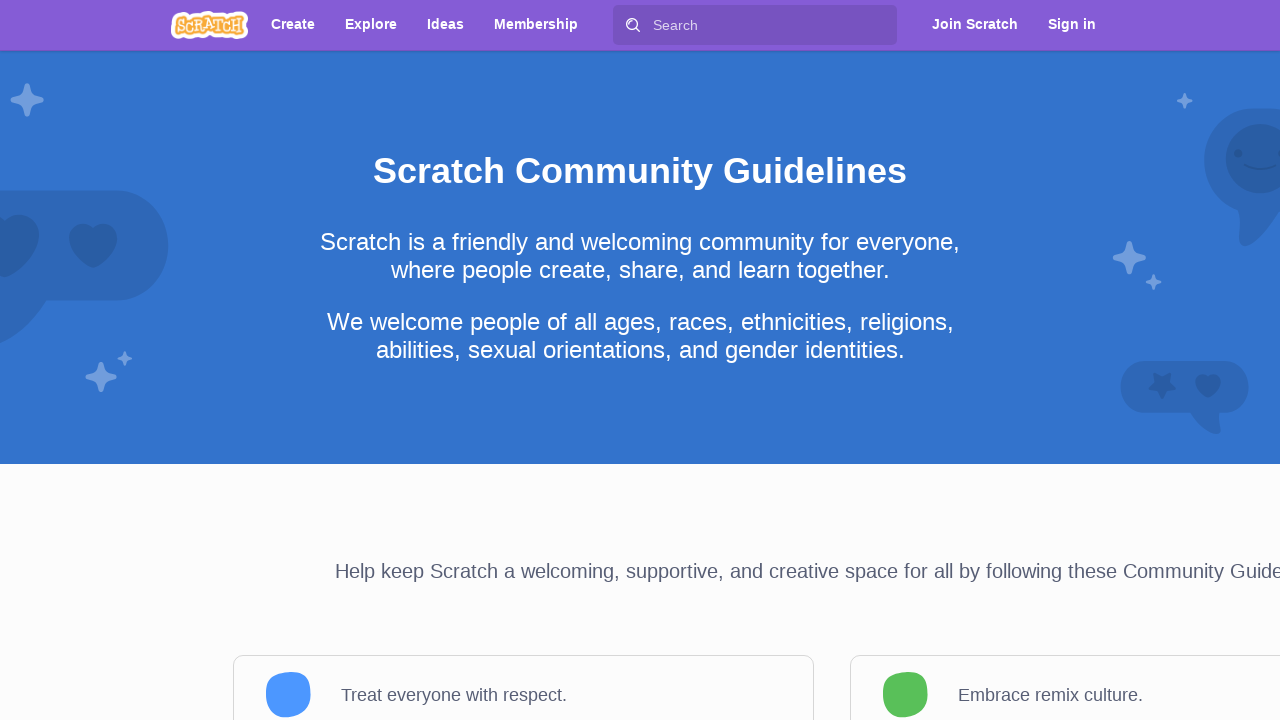

Verified navigation to /community_guidelines page - URL assertion passed
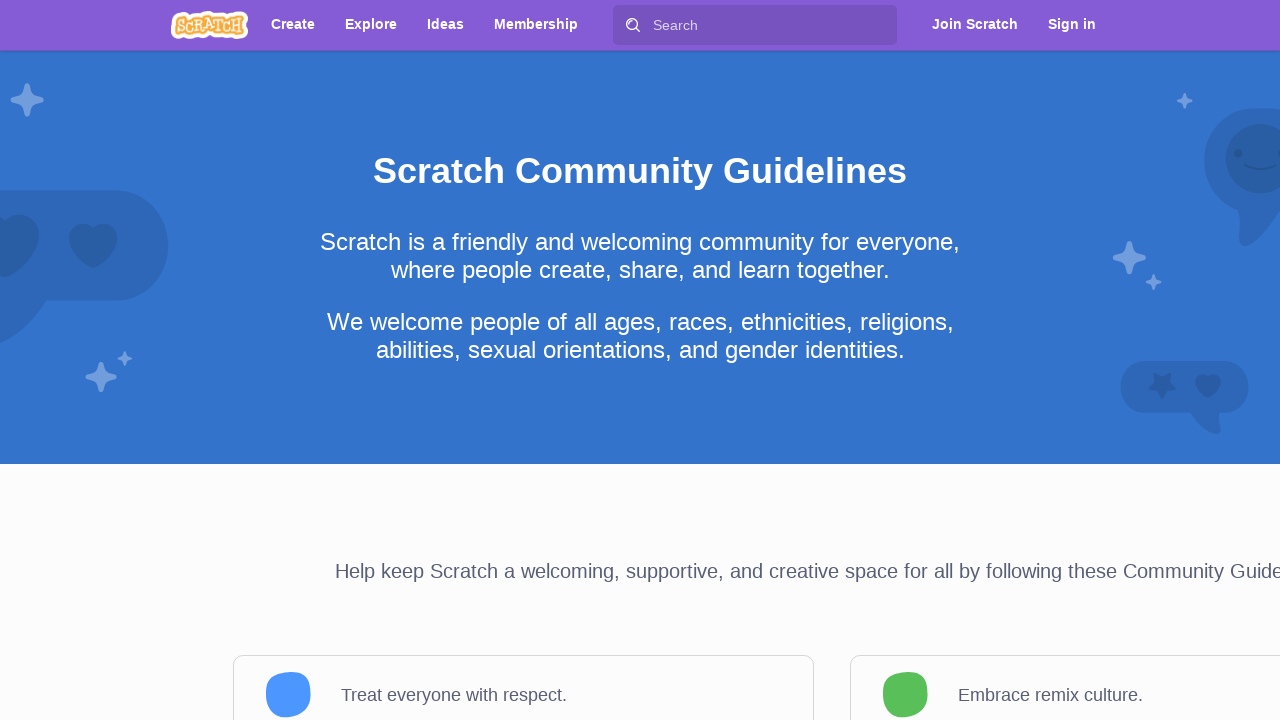

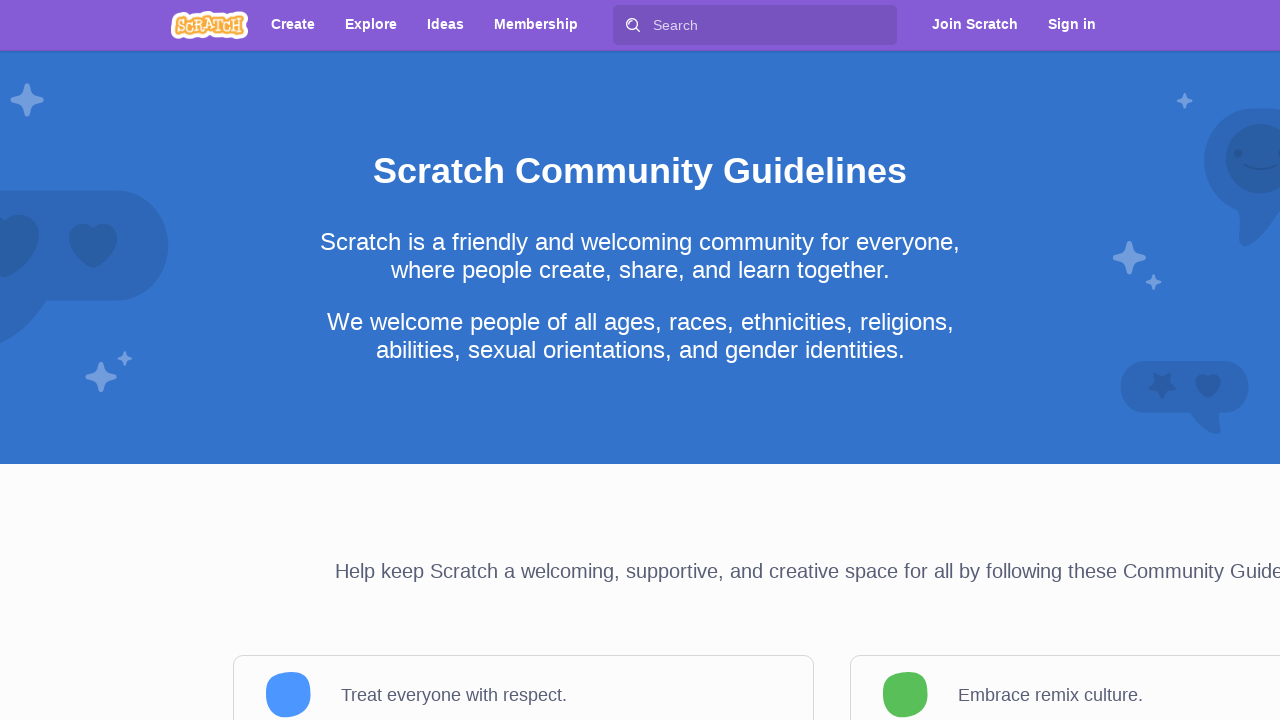